Tests search functionality with invalid data to verify no results warning appears

Starting URL: https://testautomationpractice.blogspot.com/

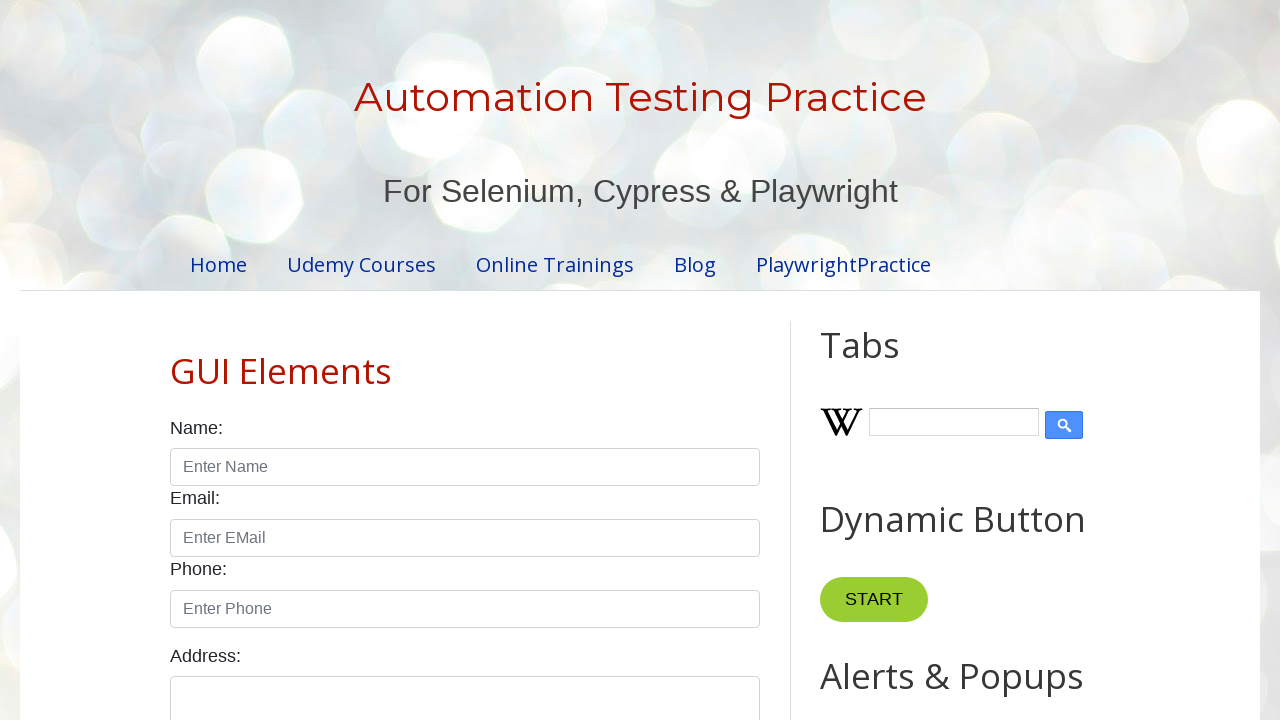

Filled search field with invalid data 'xyzabc123invaliddata' on //input[@class='wikipedia-search-input']
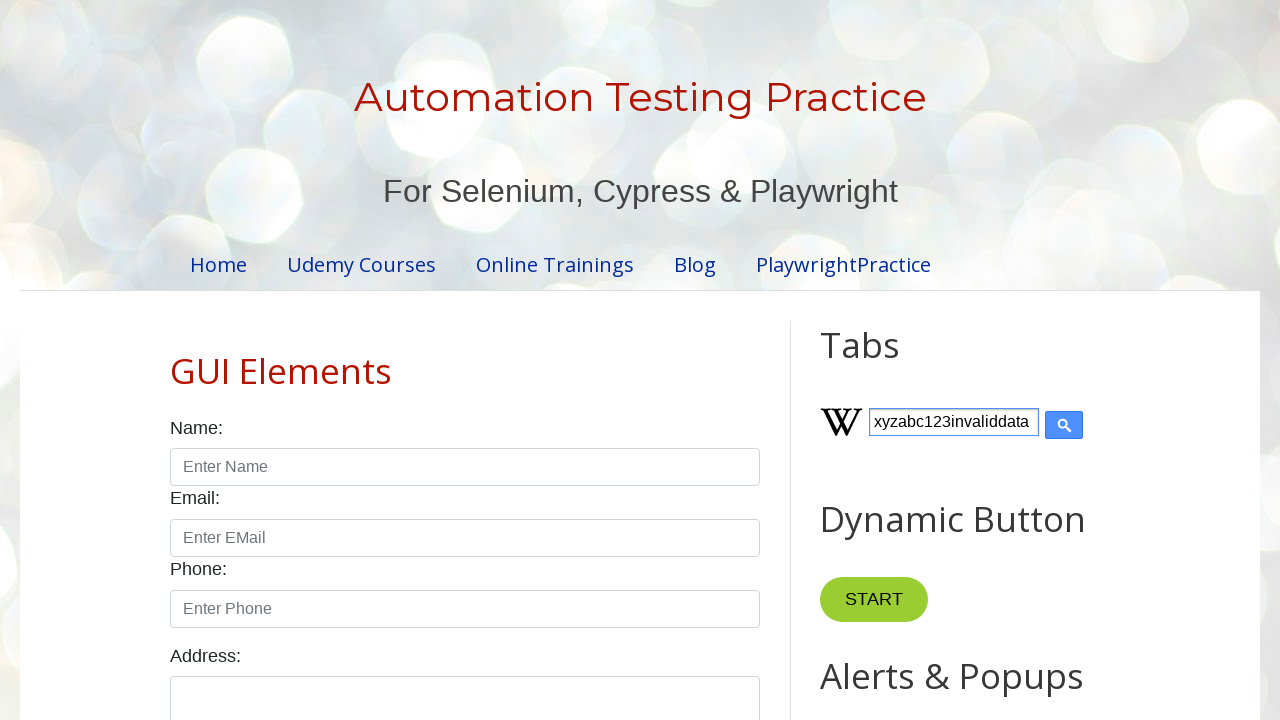

Clicked search submit button at (1064, 425) on xpath=//input[@type='submit']
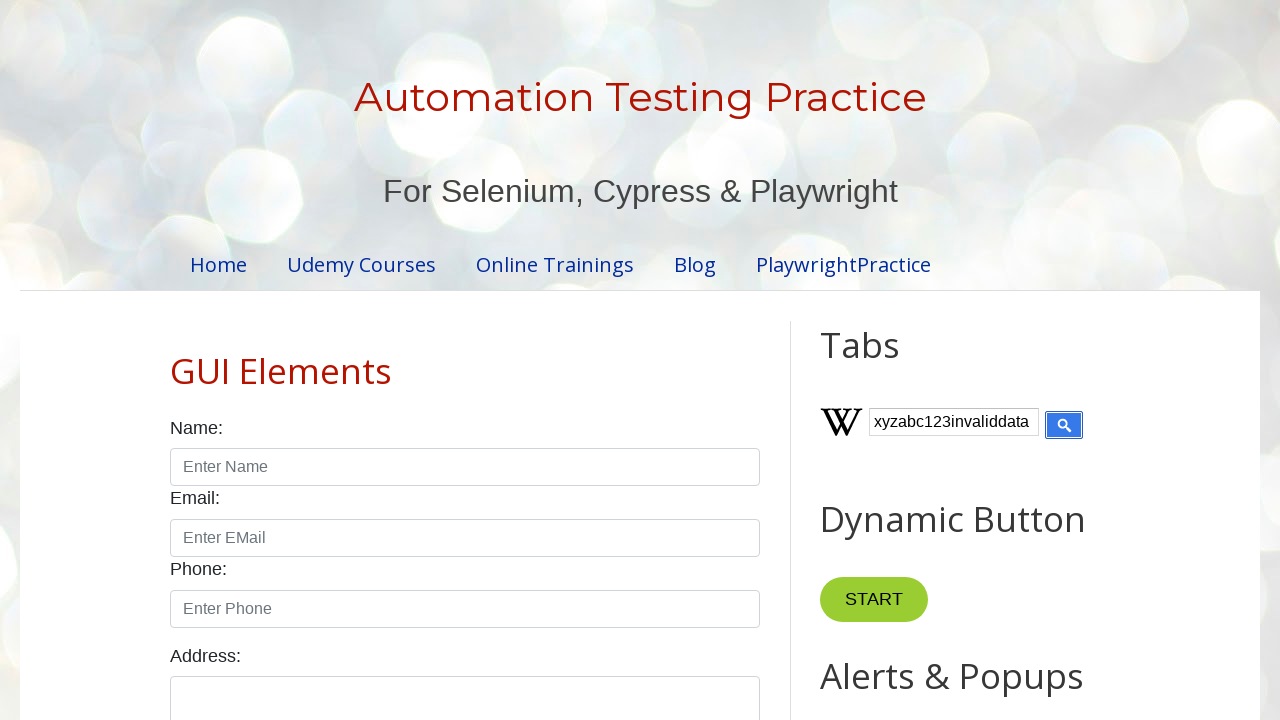

Search results warning appeared - no results found for invalid data
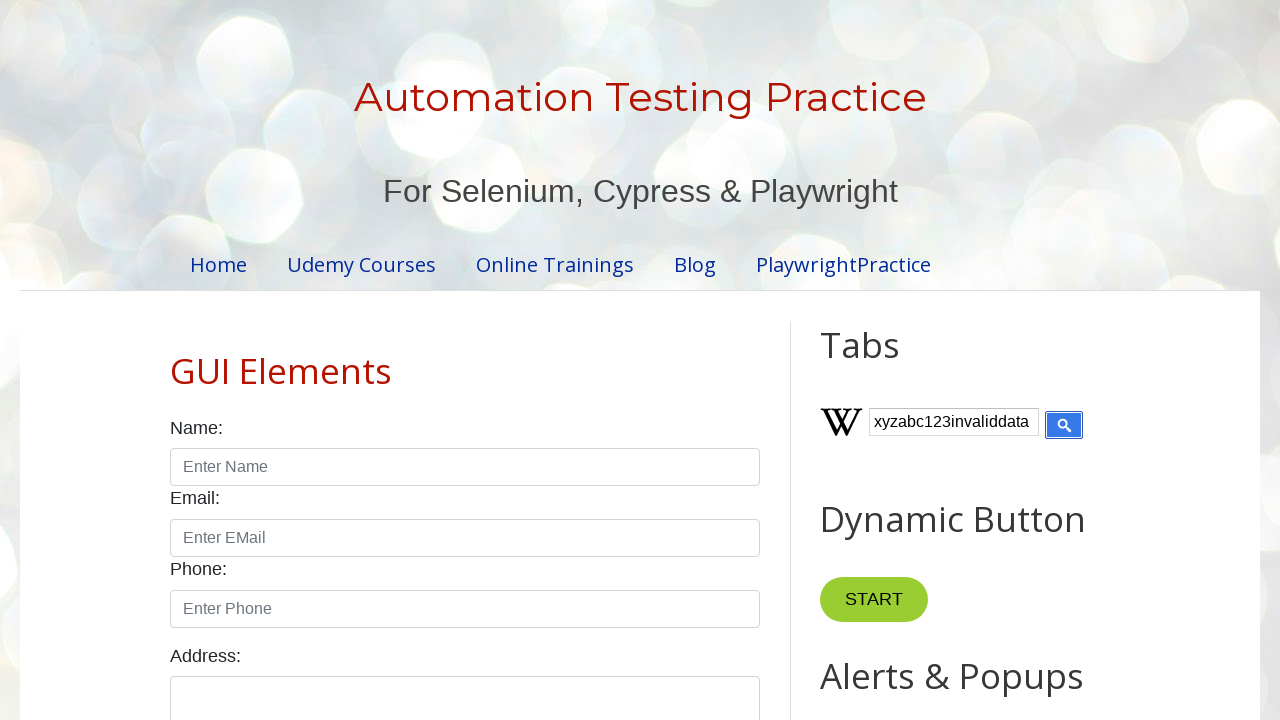

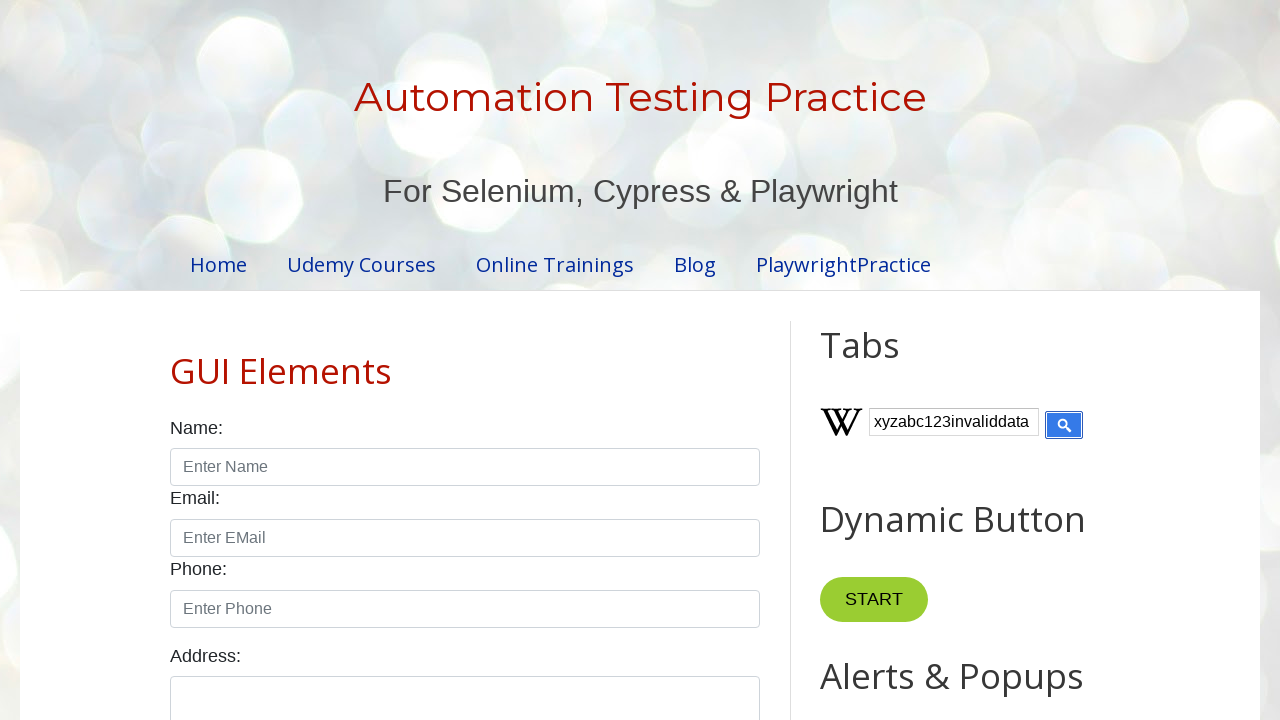